Tests that the context menu box element has the correct CSS style properties

Starting URL: https://the-internet.herokuapp.com/

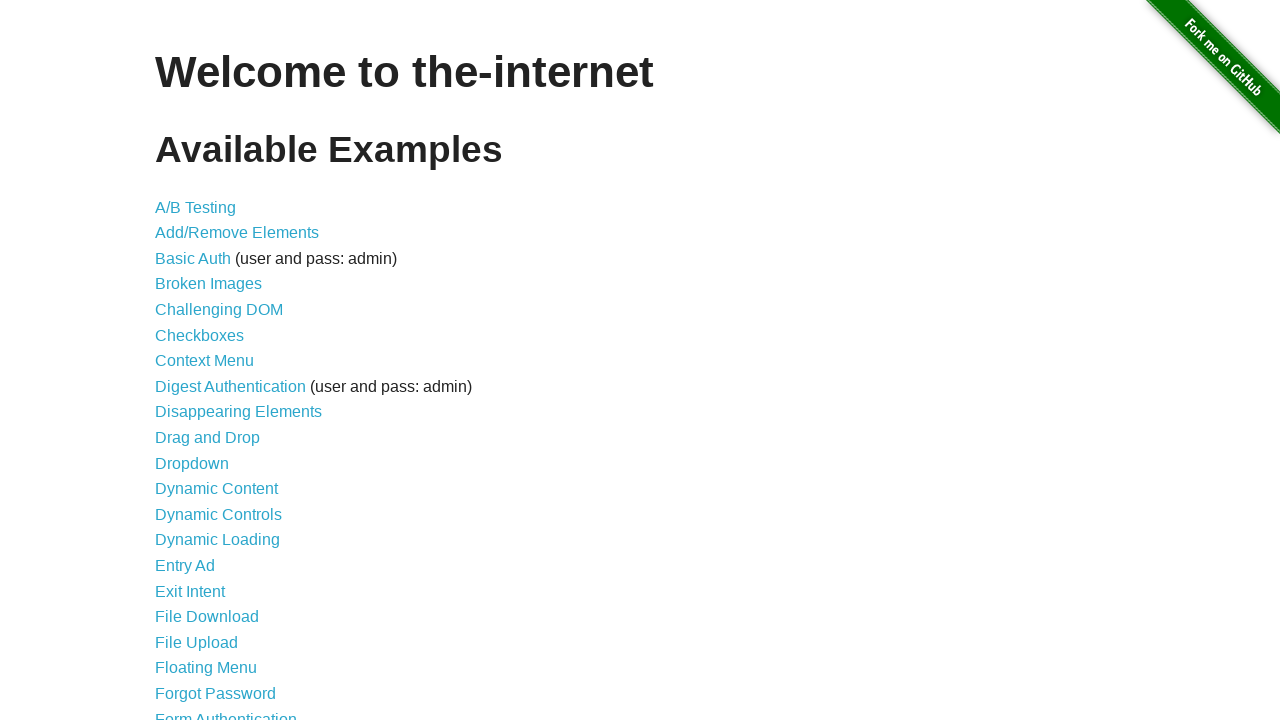

Waited for page to load - h1 element is visible
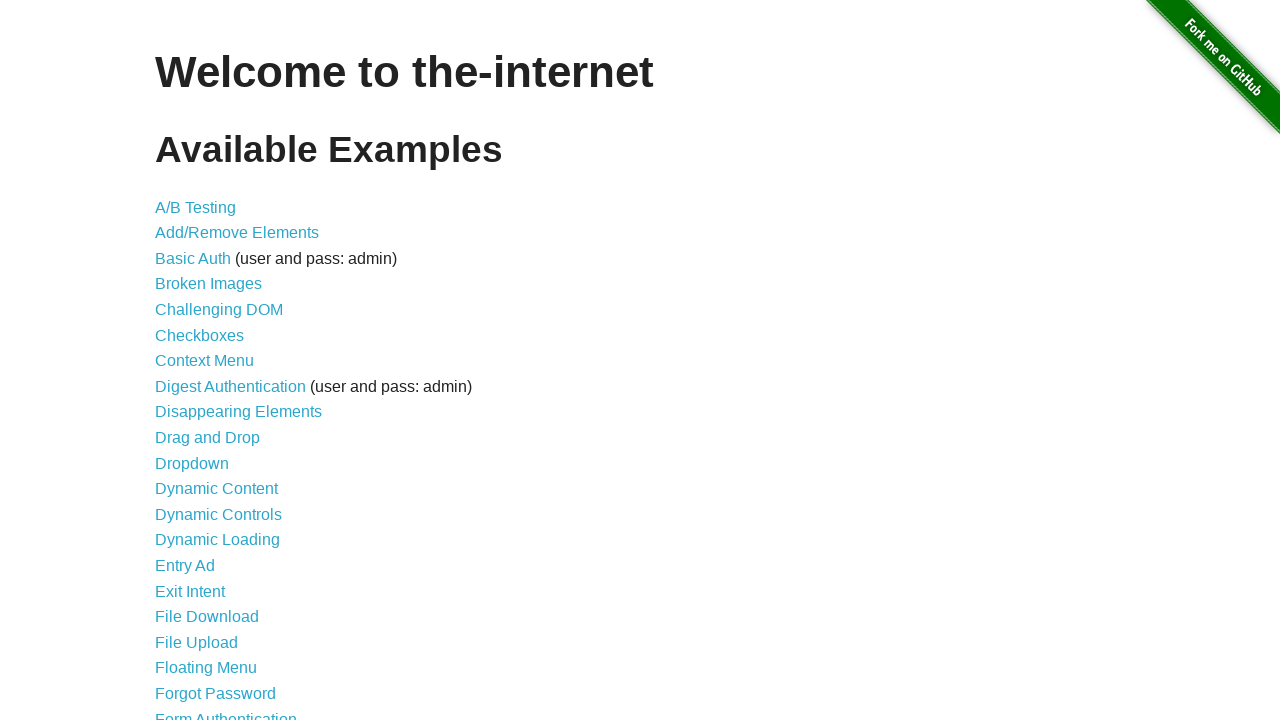

Clicked on Context Menu link at (204, 361) on xpath=//a[normalize-space()='Context Menu']
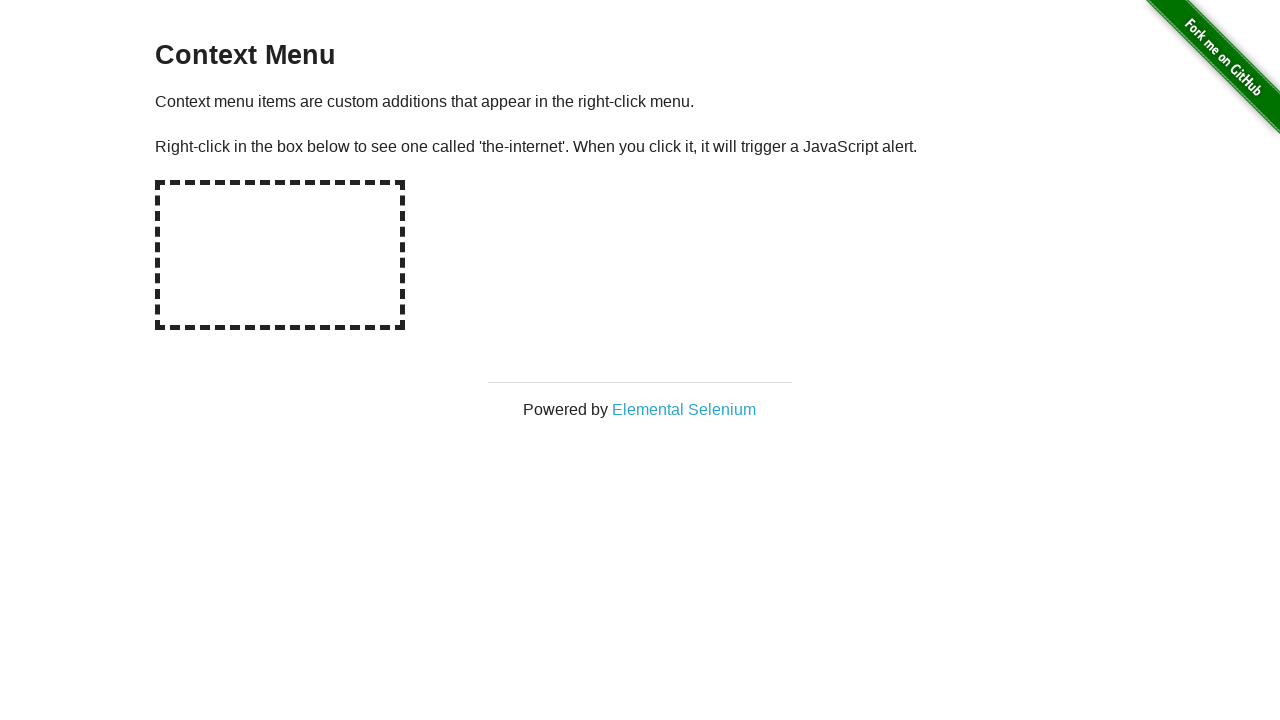

Waited for hot-spot box element to be visible
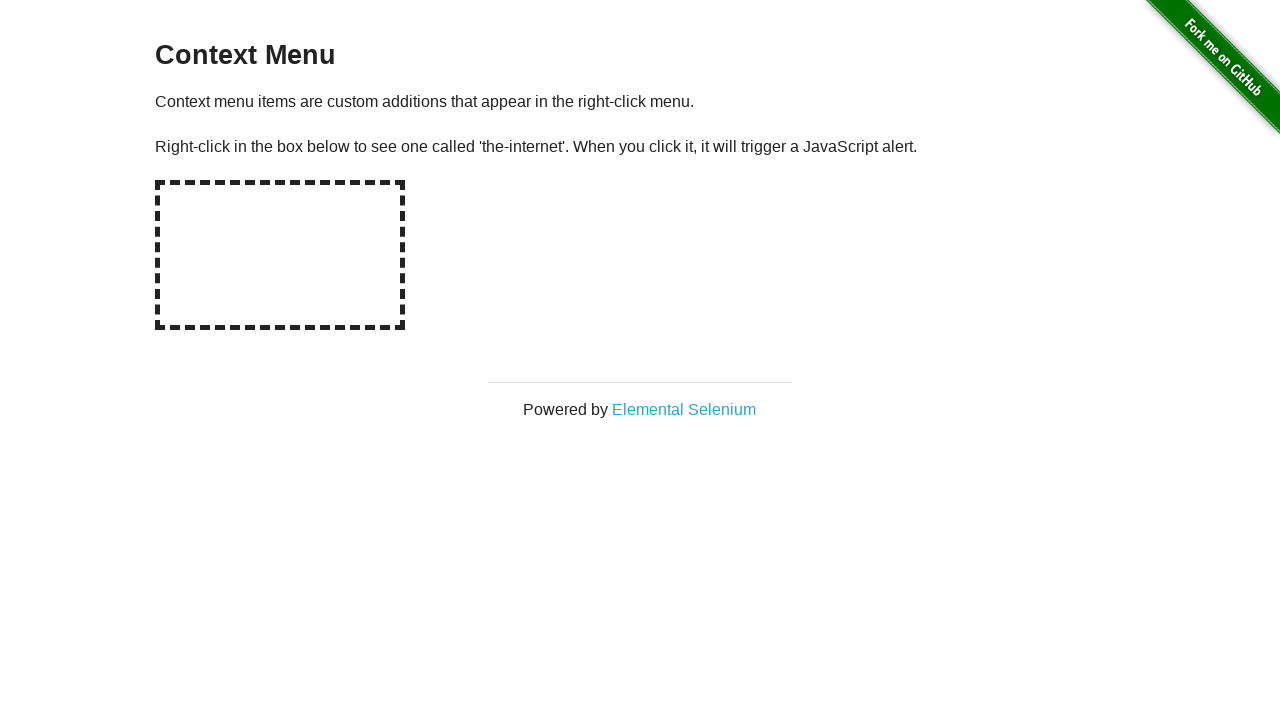

Retrieved style attribute from hot-spot box element
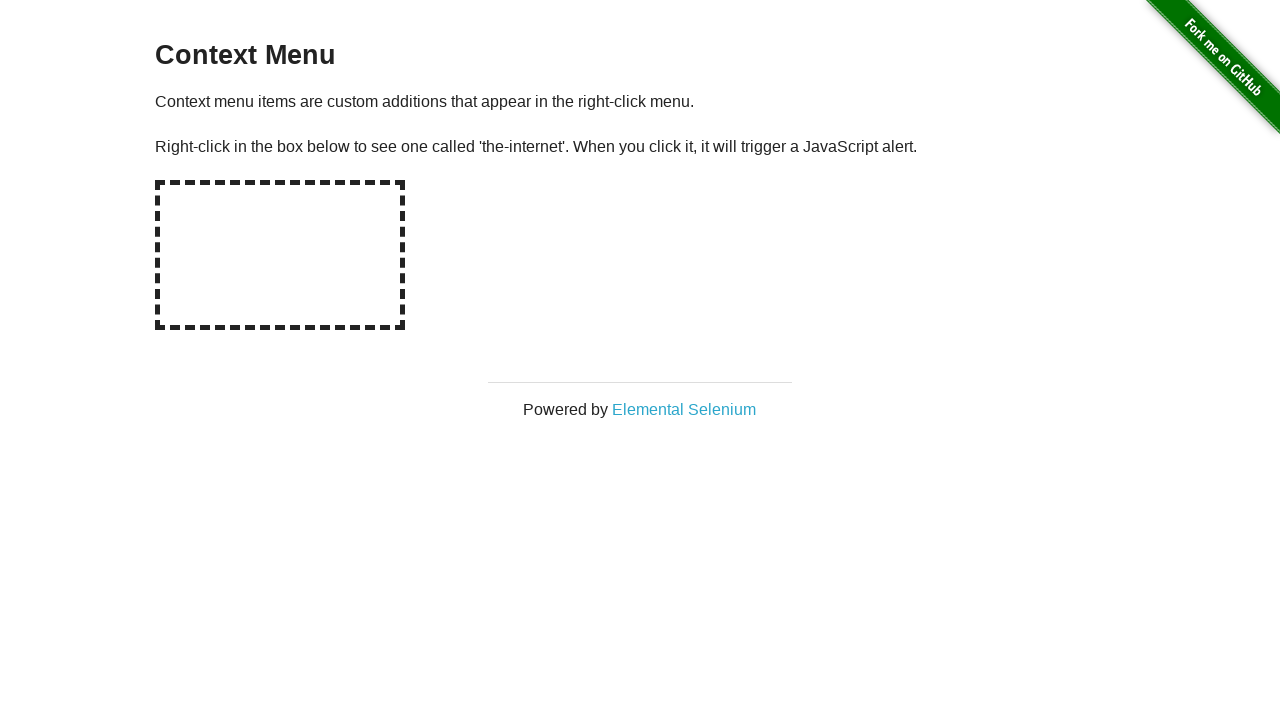

Verified hot-spot box has correct CSS style properties: dashed border 5px, 250px width, 150px height
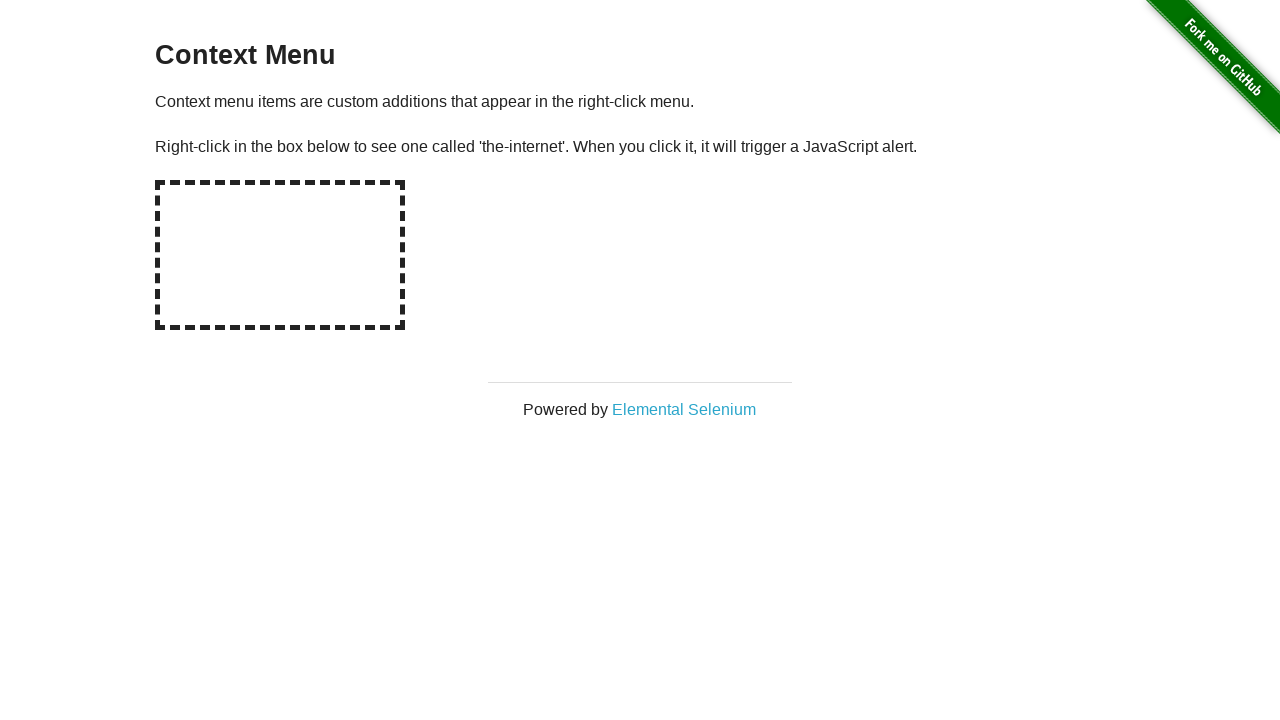

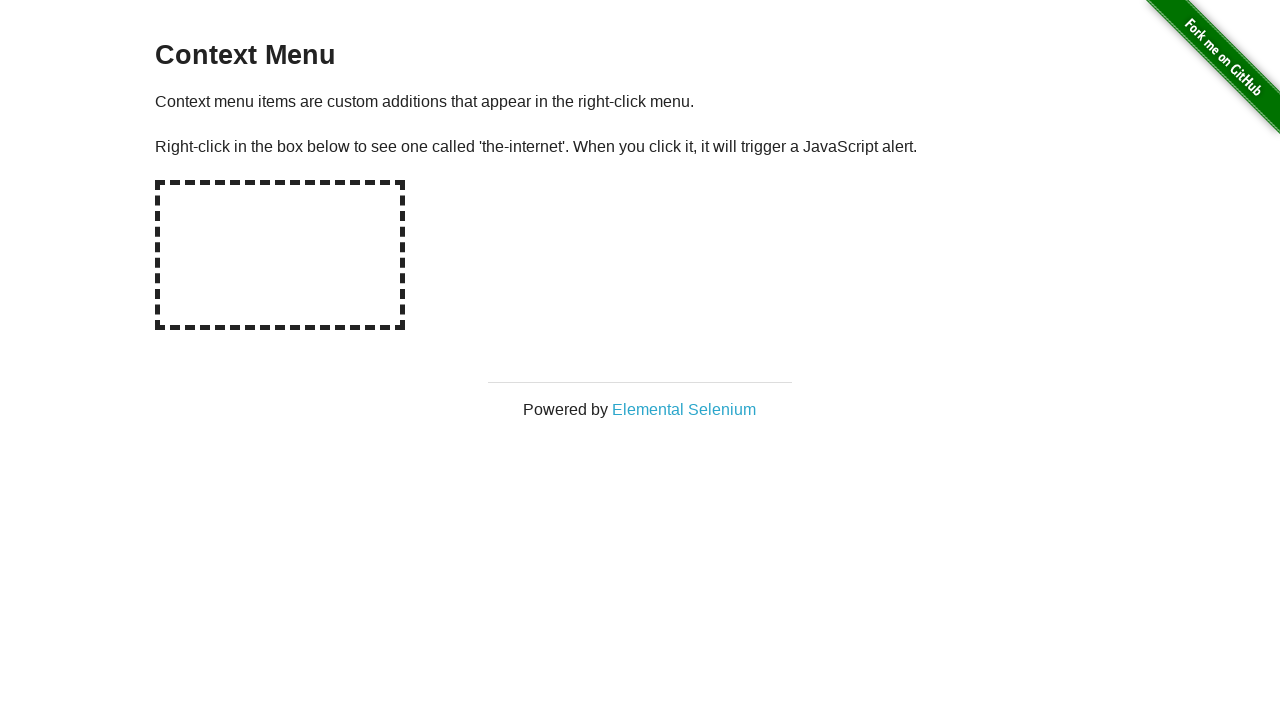